Navigates to the Applitools demo page and clicks the log-in button to access the app page

Starting URL: https://demo.applitools.com

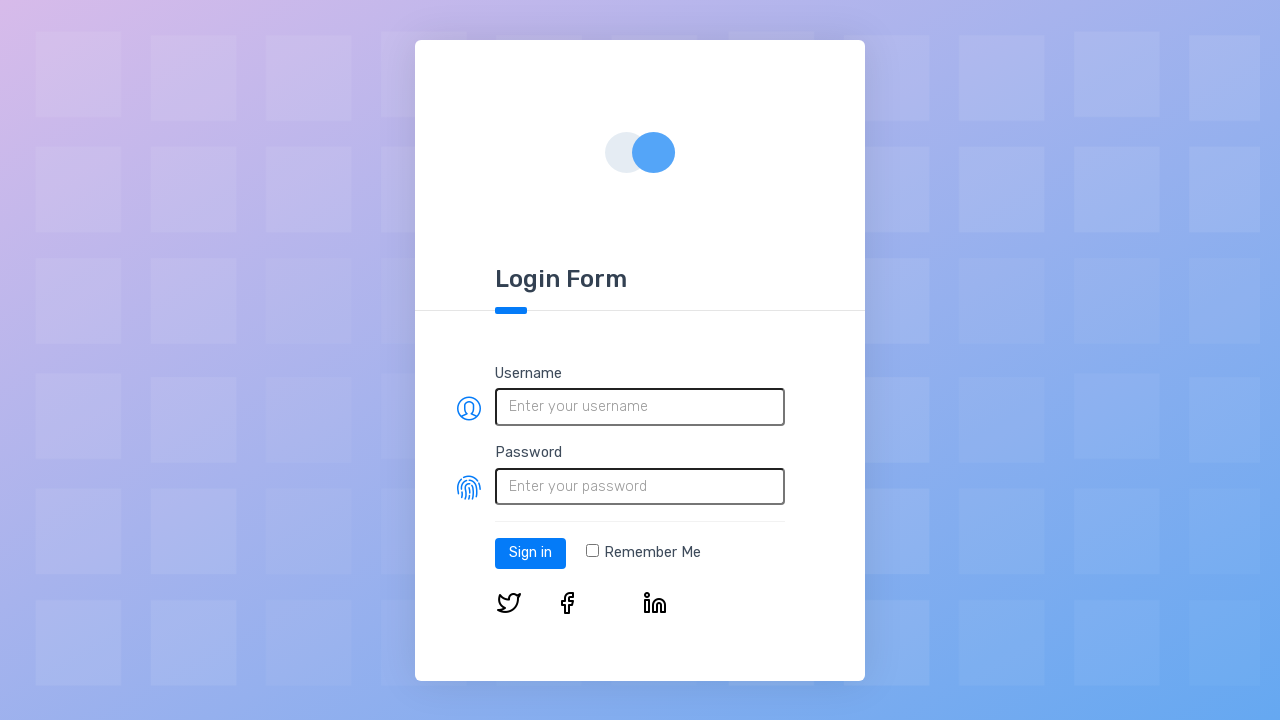

Clicked the log-in button to access the app page at (530, 553) on #log-in
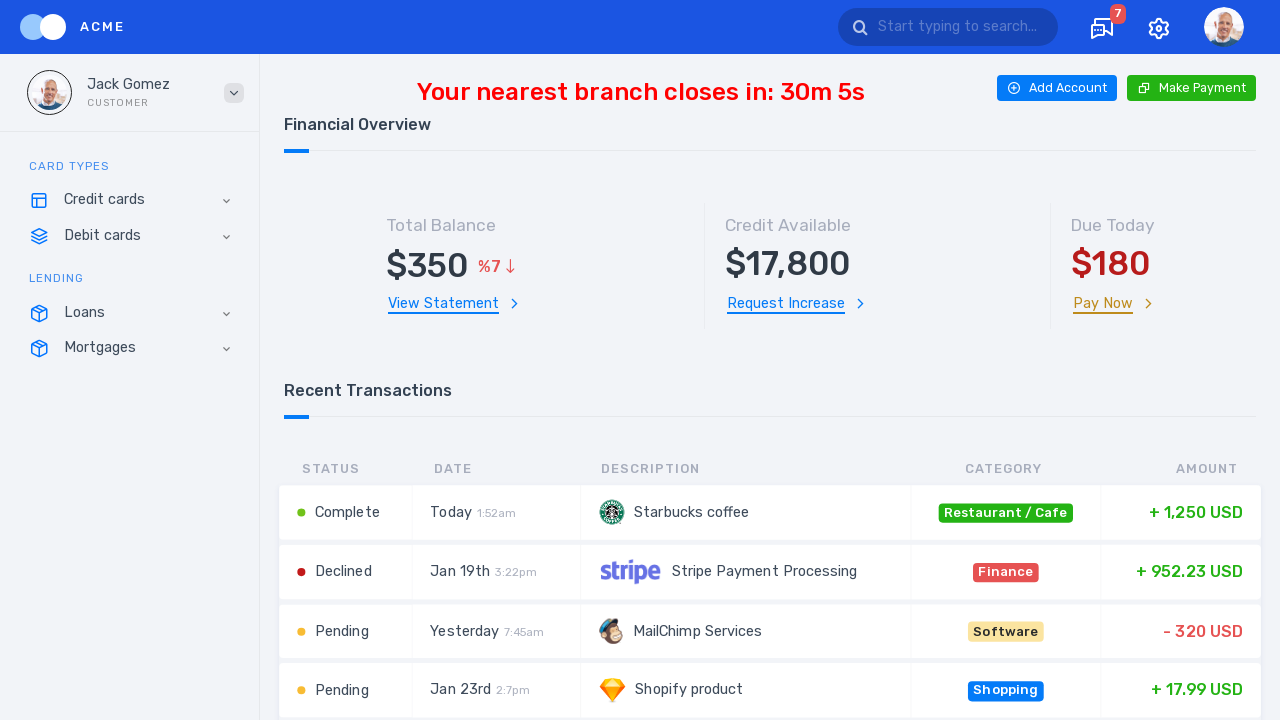

App page loaded and network idle
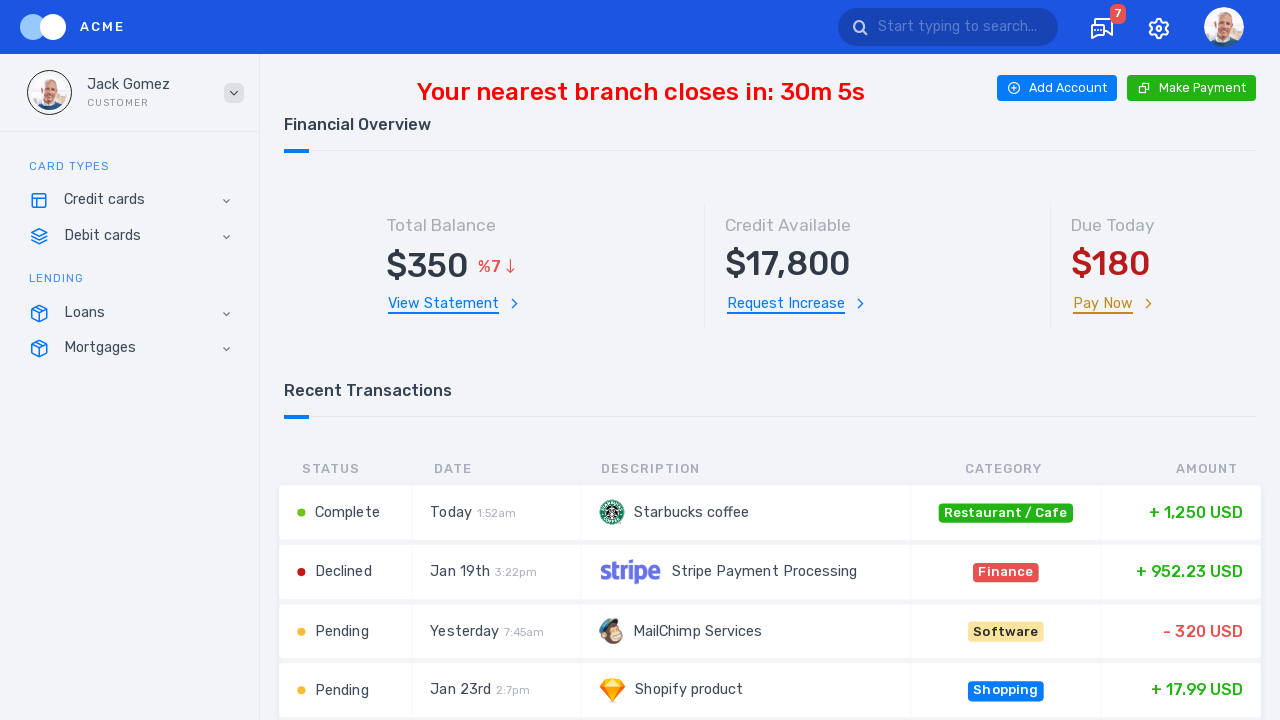

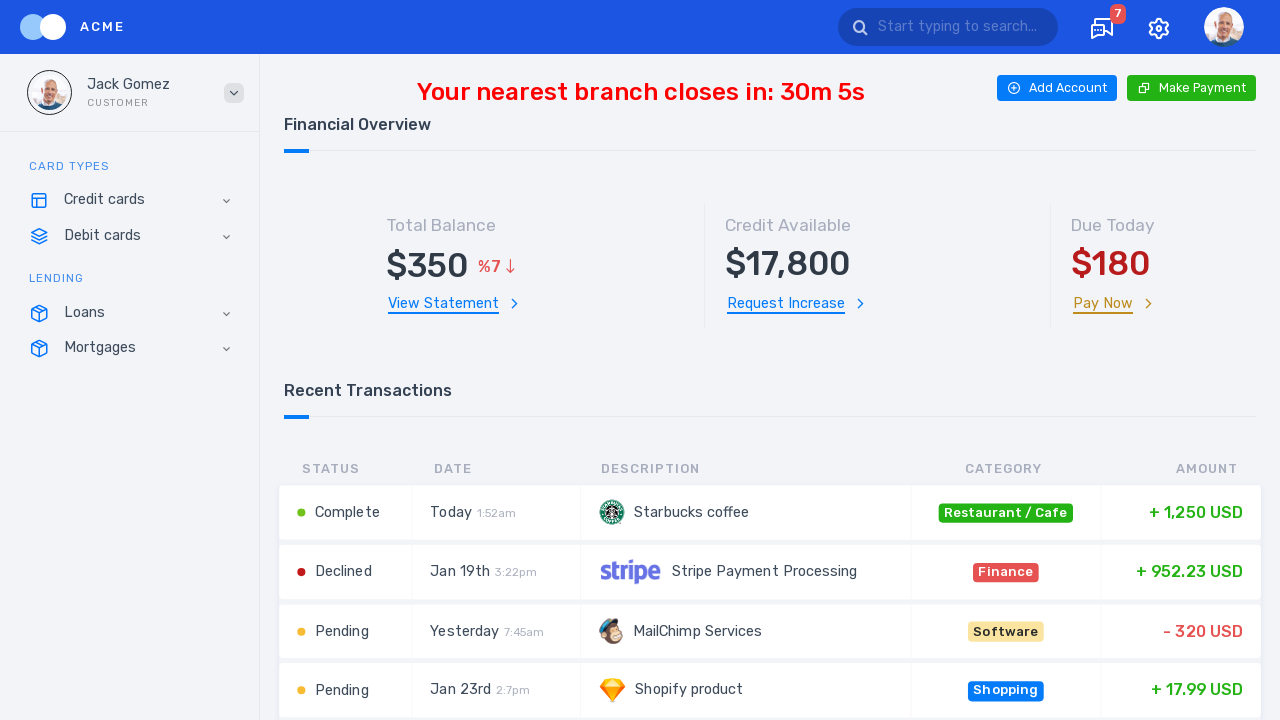